Tests drag and drop functionality by dragging an element and dropping it onto a target

Starting URL: https://jqueryui.com/resources/demos/droppable/default.html

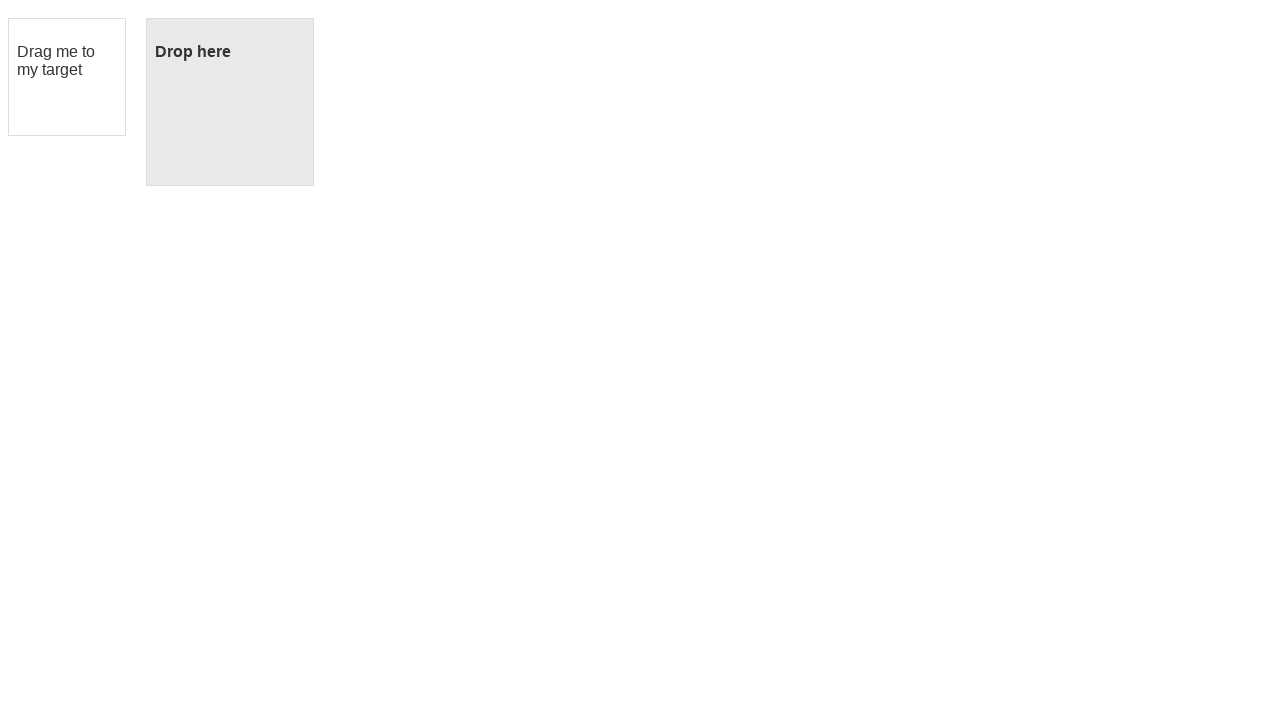

Located the draggable element
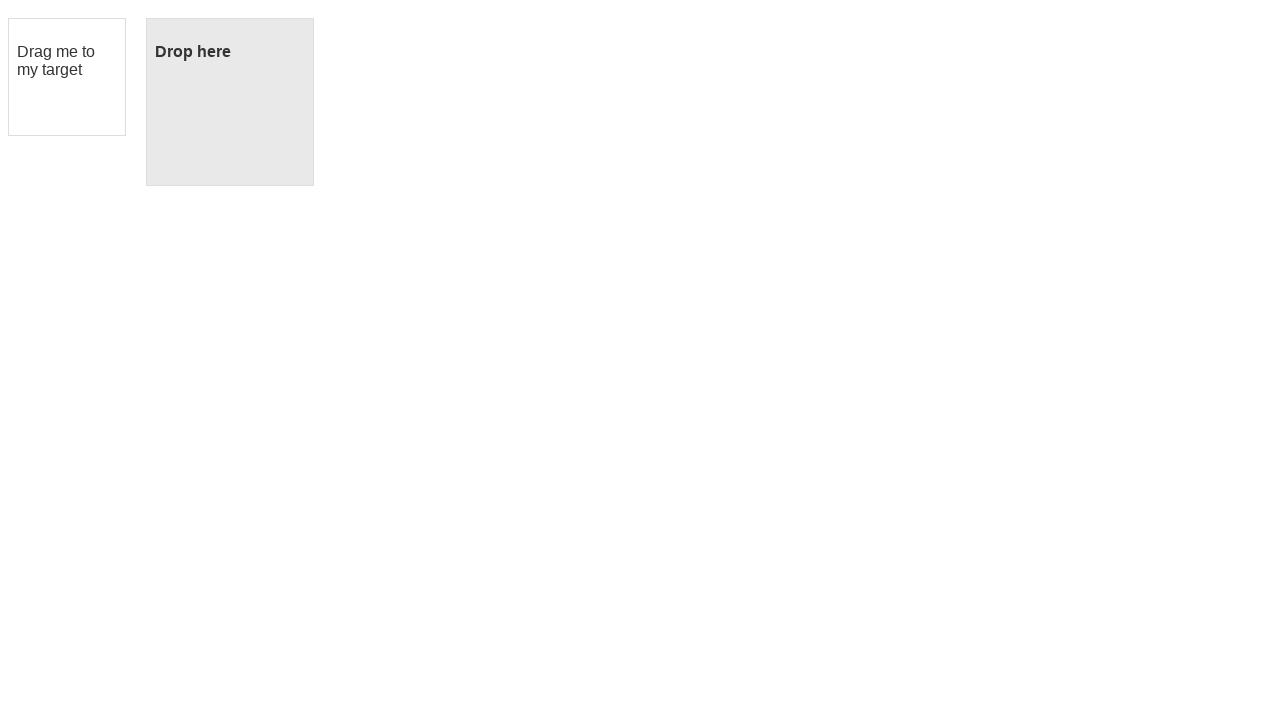

Located the droppable target element
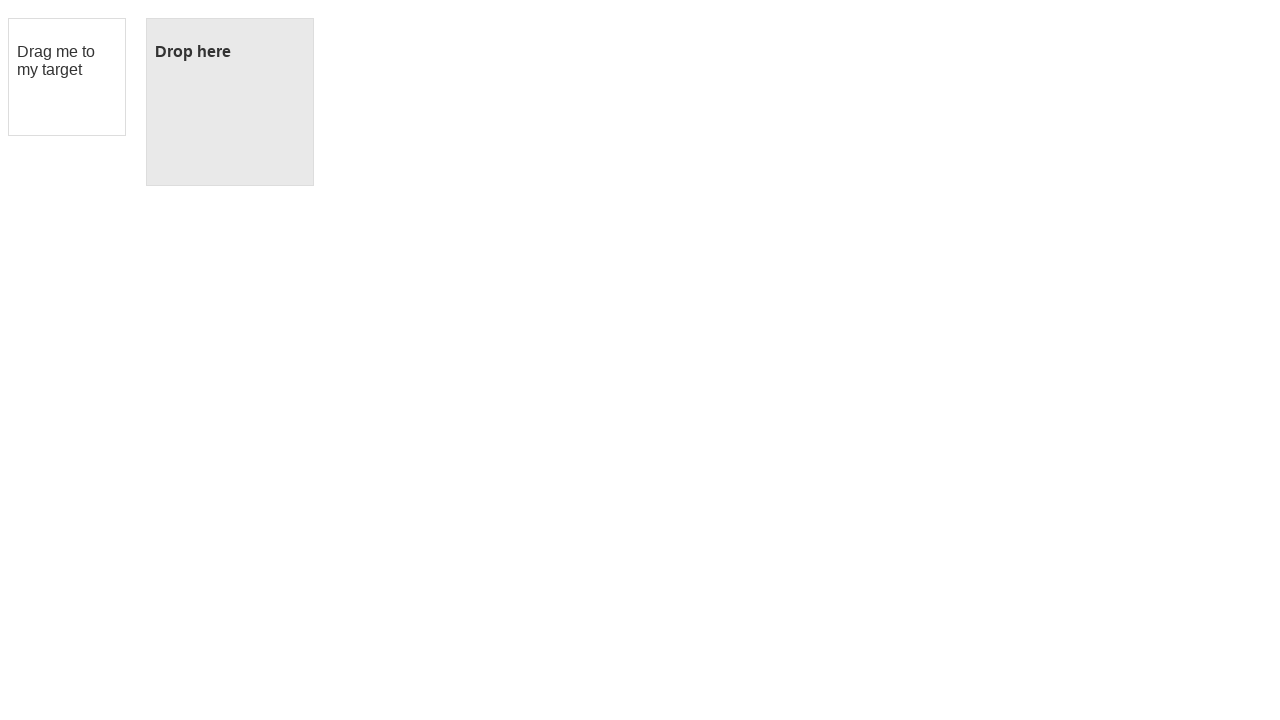

Dragged the draggable element and dropped it onto the droppable target at (230, 102)
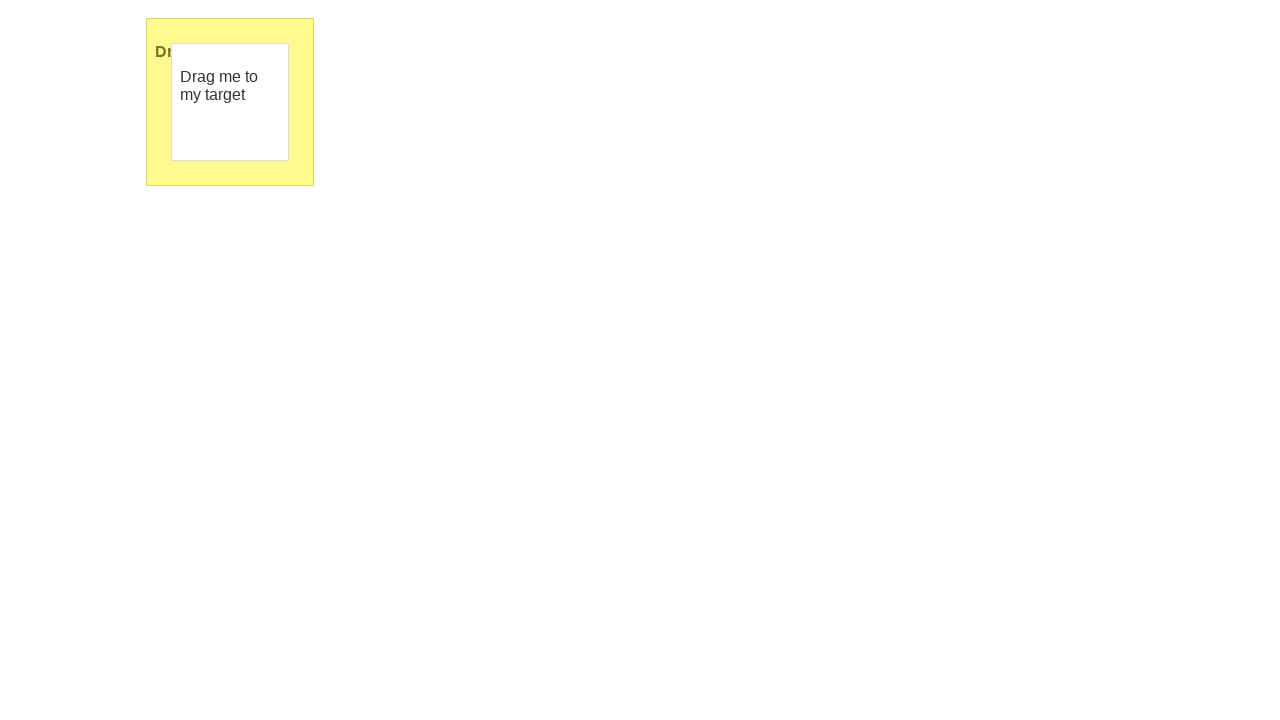

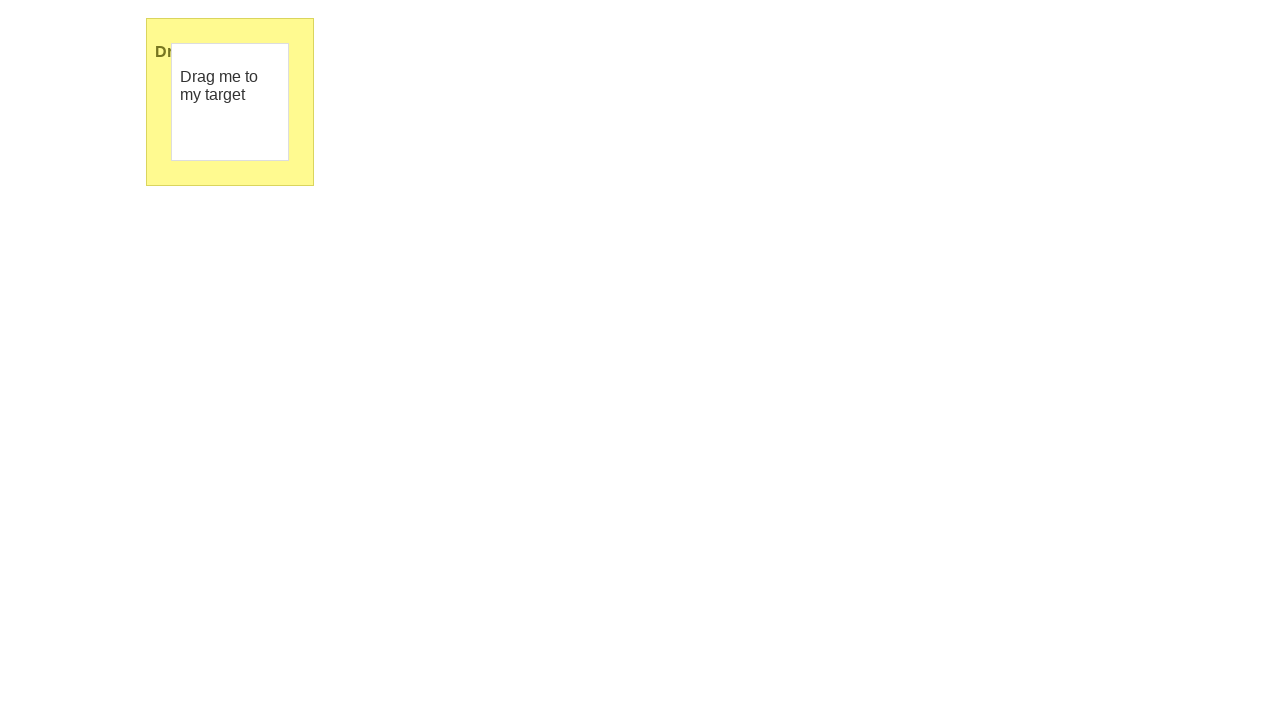